Opens Twitch homepage and verifies the page title equals "Twitch"

Starting URL: https://www.twitch.tv/

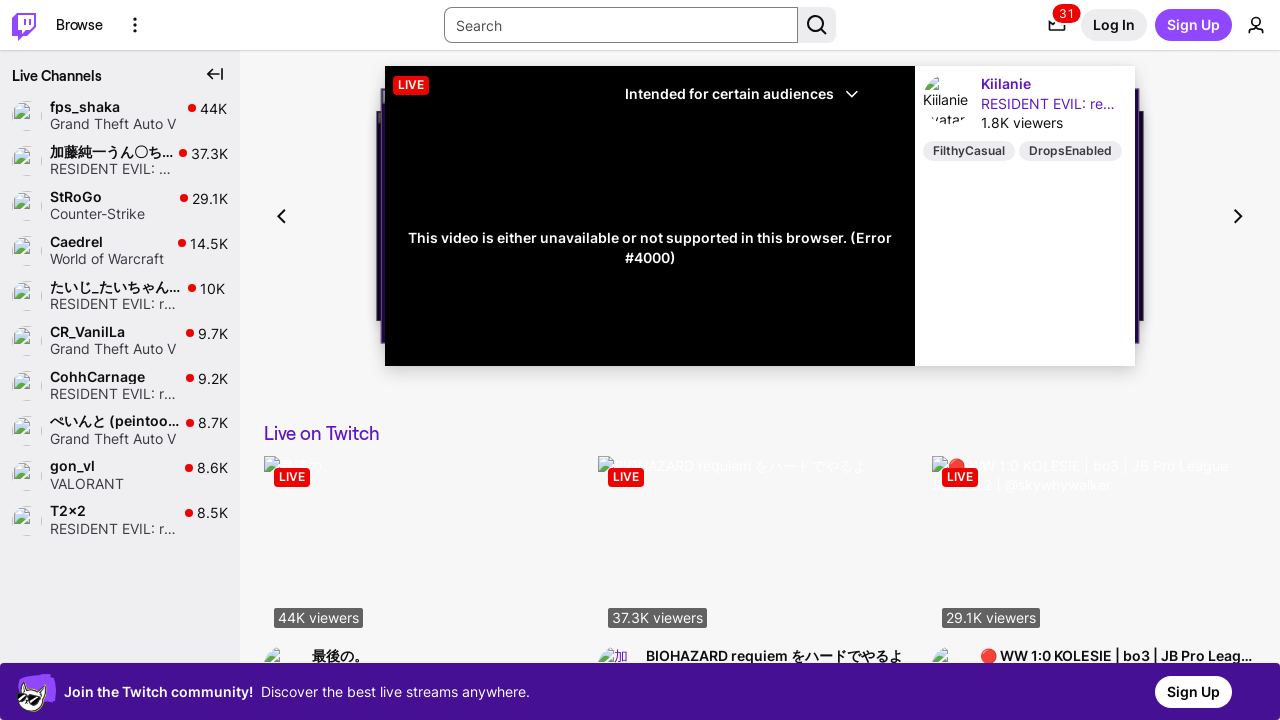

Waited for page DOM to fully load
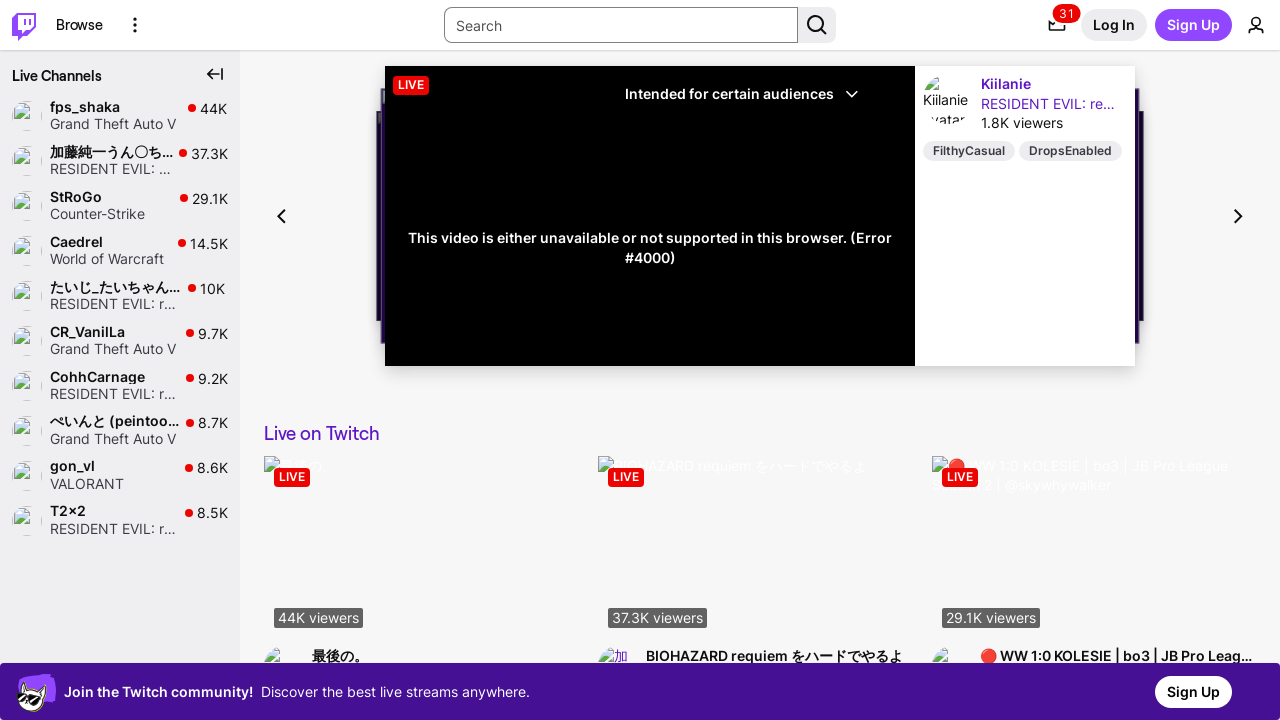

Verified page title equals 'Twitch'
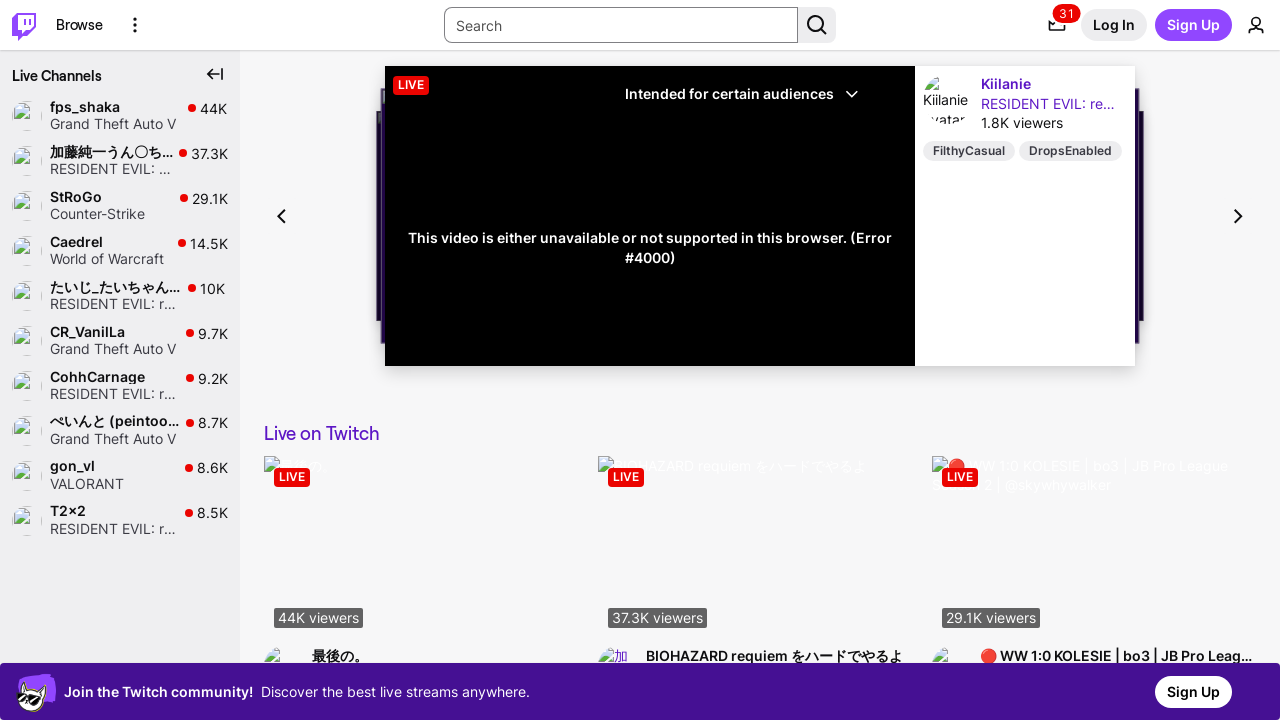

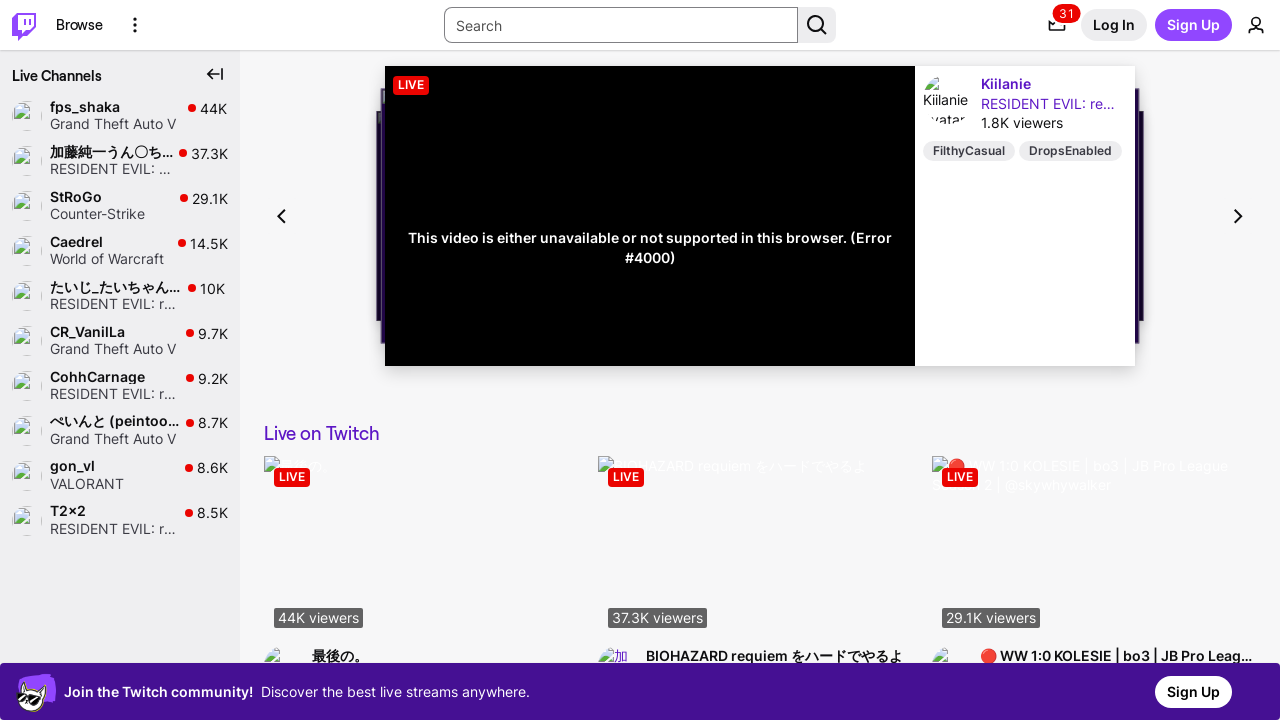